Tests multiple text box fields including name, email, current address and permanent address, then verifies all output values

Starting URL: https://demoqa.com/text-box

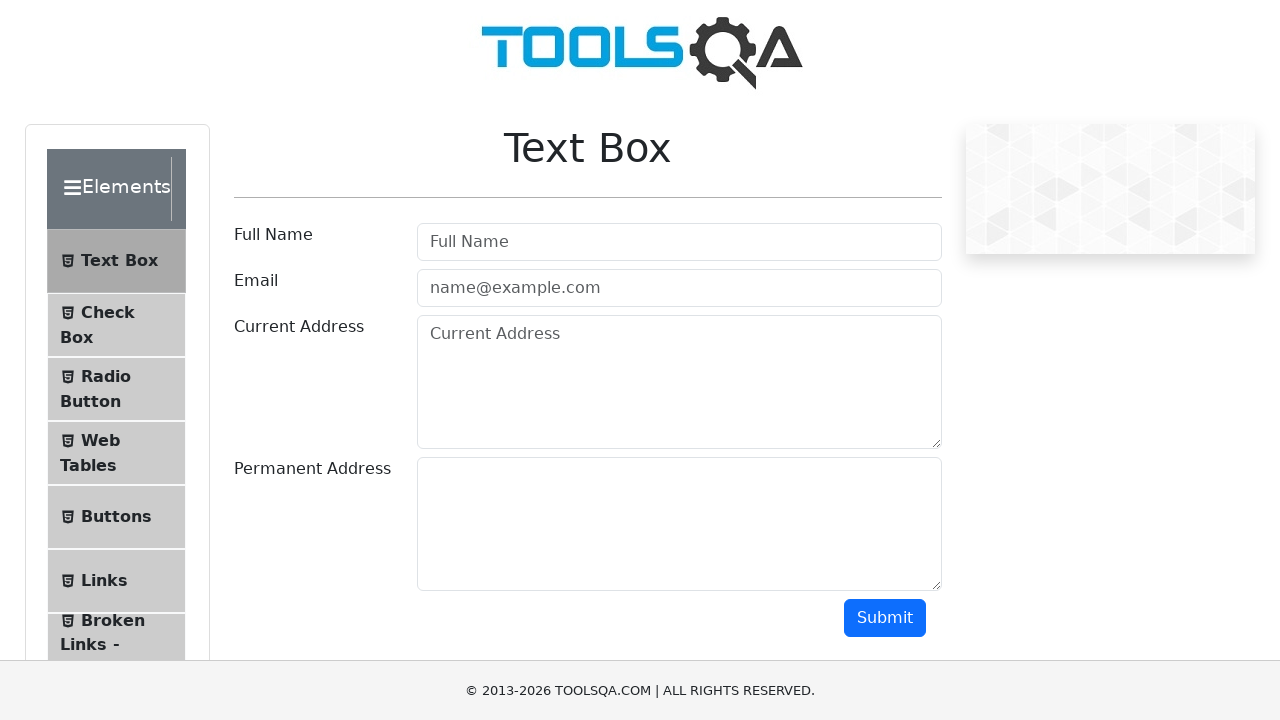

Filled full name field with 'Natalia' on #userName
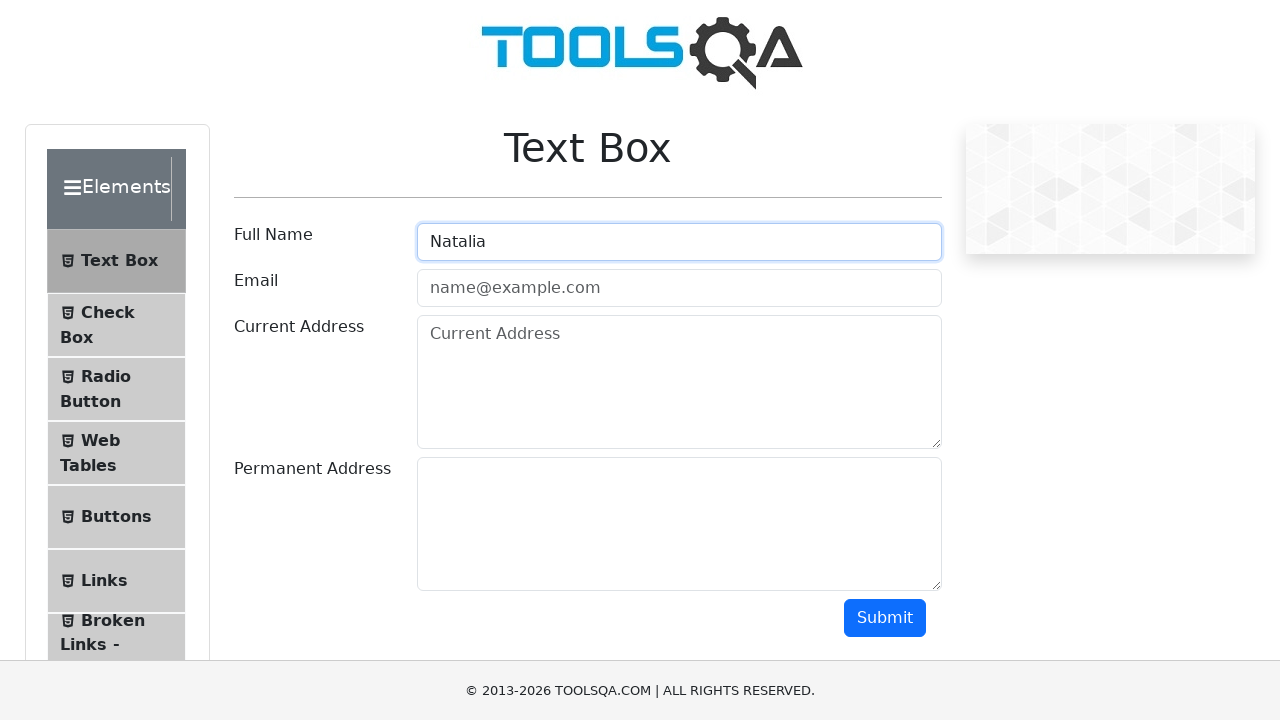

Filled email field with 'natalia@gmail.com' on #userEmail
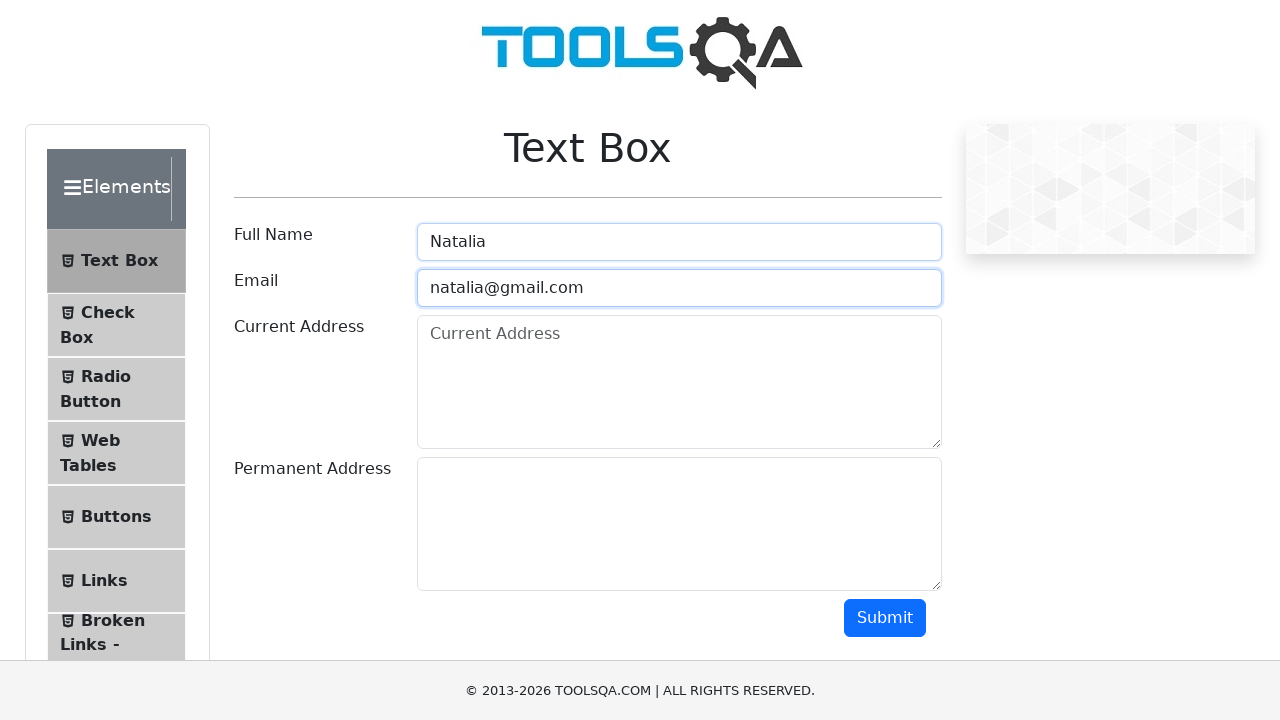

Filled current address field with 'Sciastlivaia' on #currentAddress
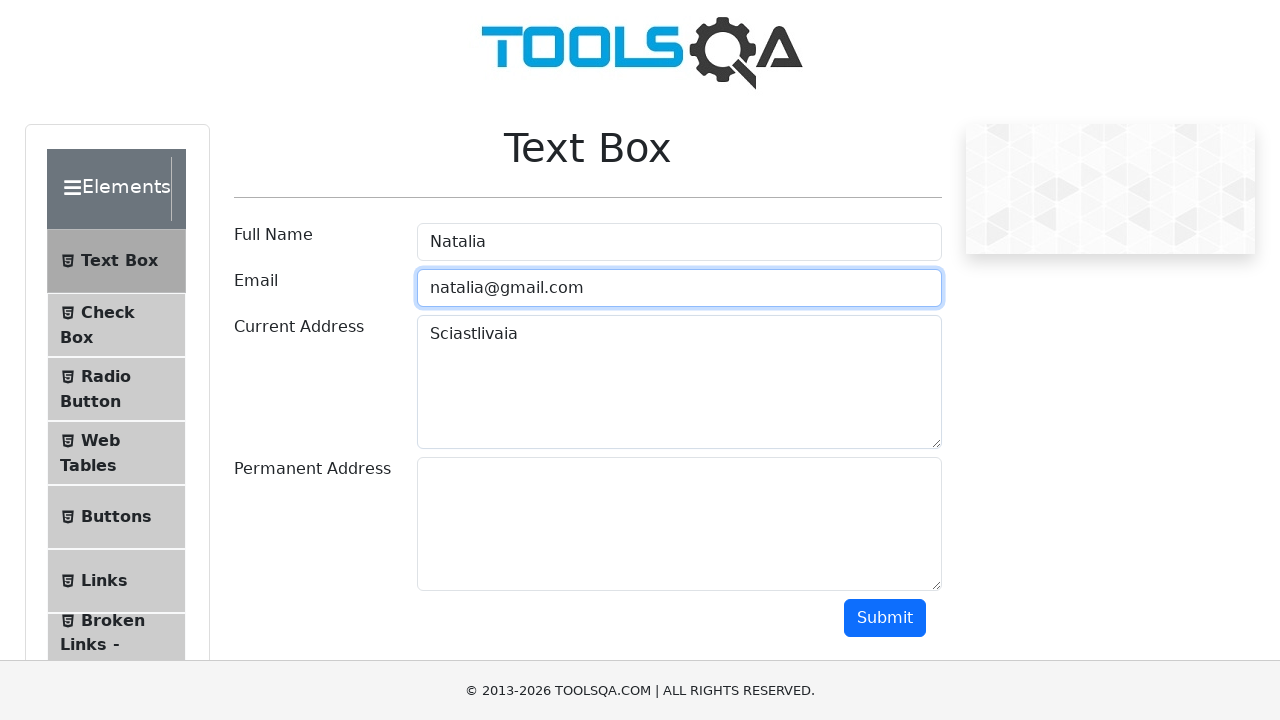

Filled permanent address field with 'Udacia' on #permanentAddress
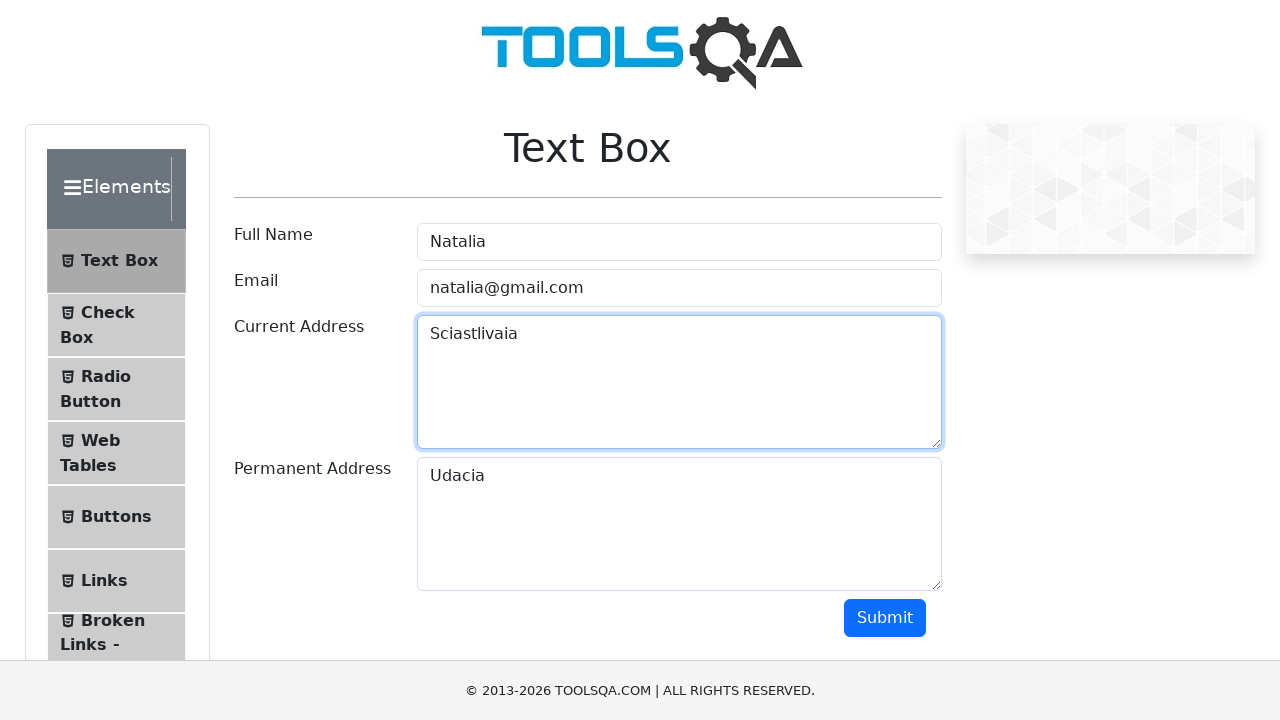

Clicked submit button at (885, 618) on #submit
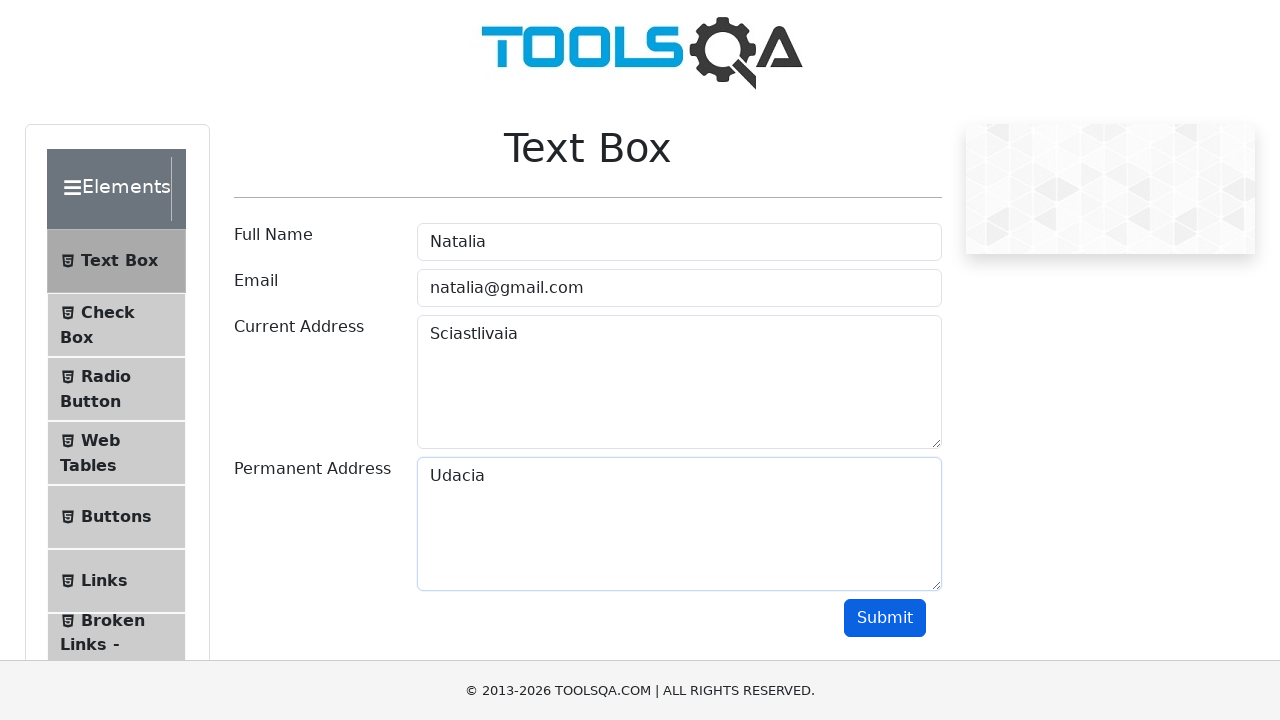

Name output field appeared
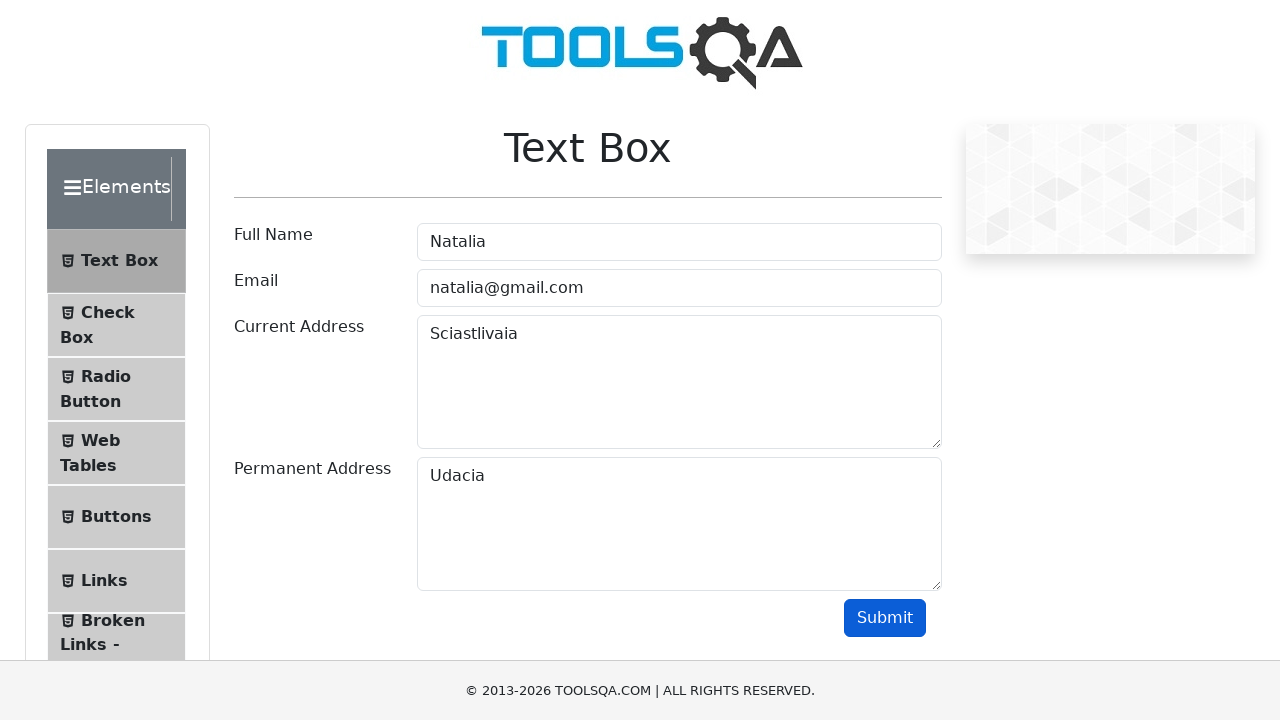

Email output field appeared
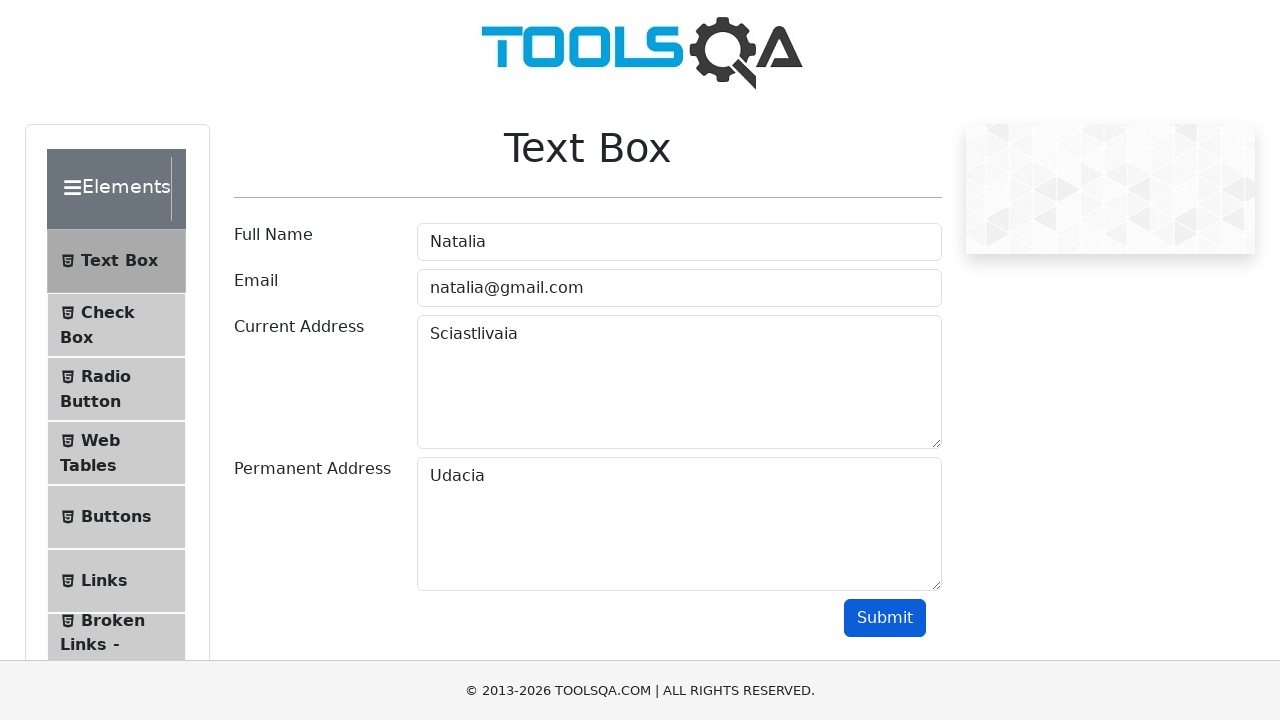

Current address output field appeared
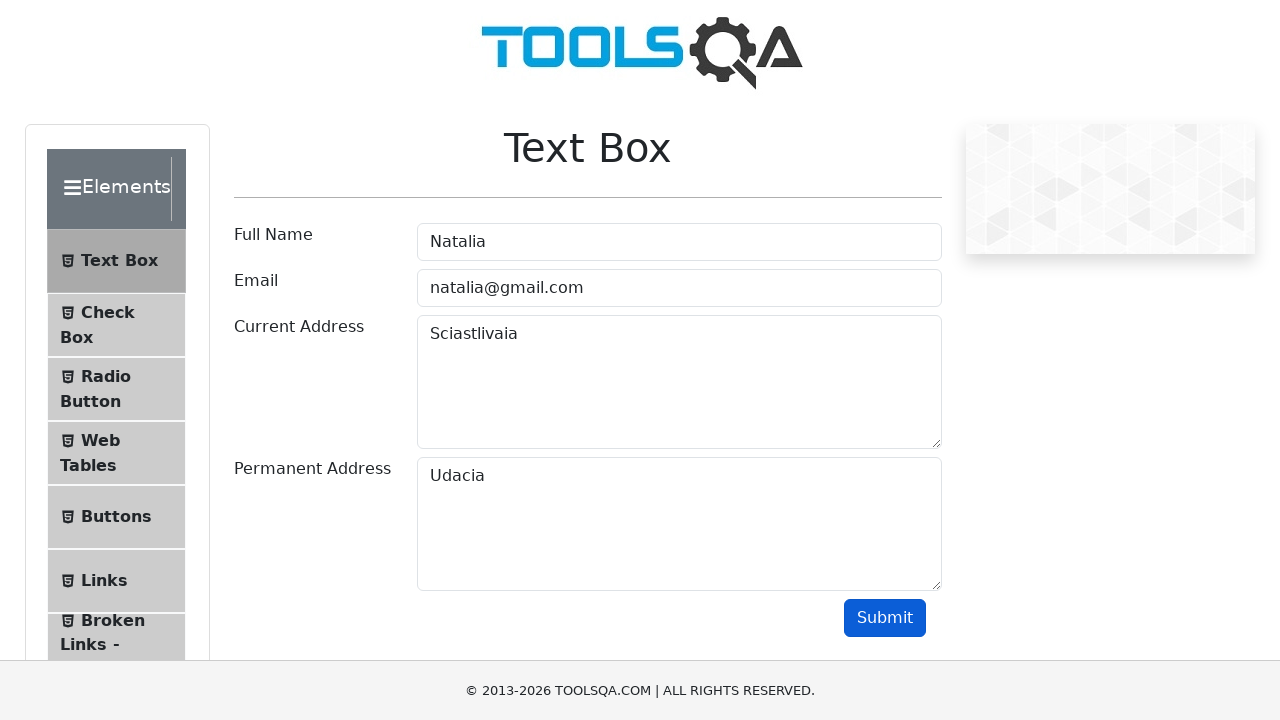

Permanent address output field appeared
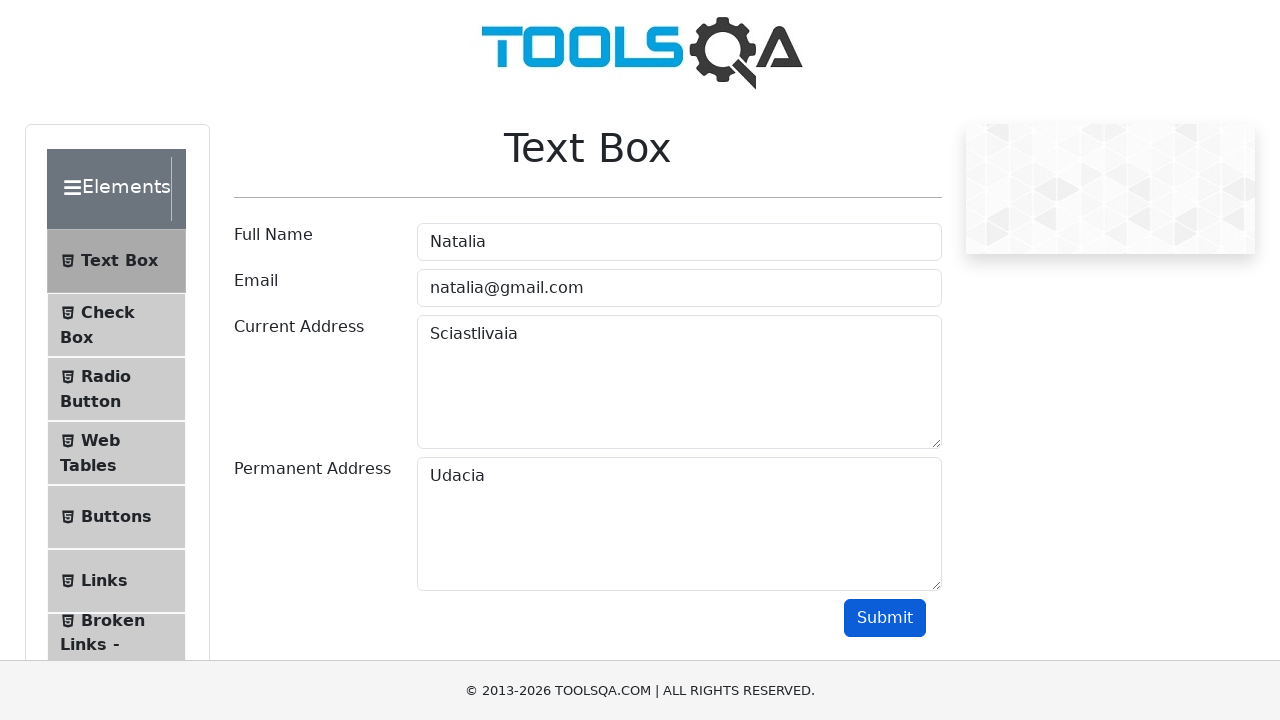

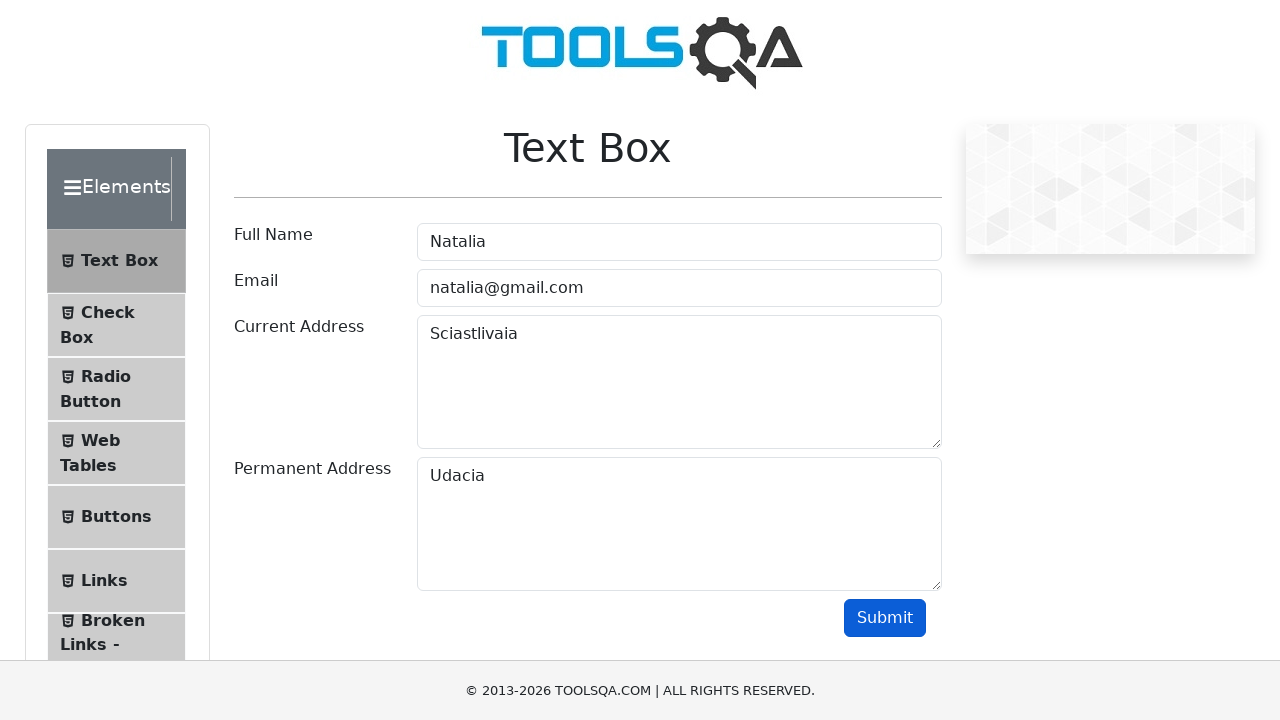